Tests window handling functionality by clicking a link that opens a new window, switching to it, verifying its content, and then switching back to the original window

Starting URL: https://the-internet.herokuapp.com/windows

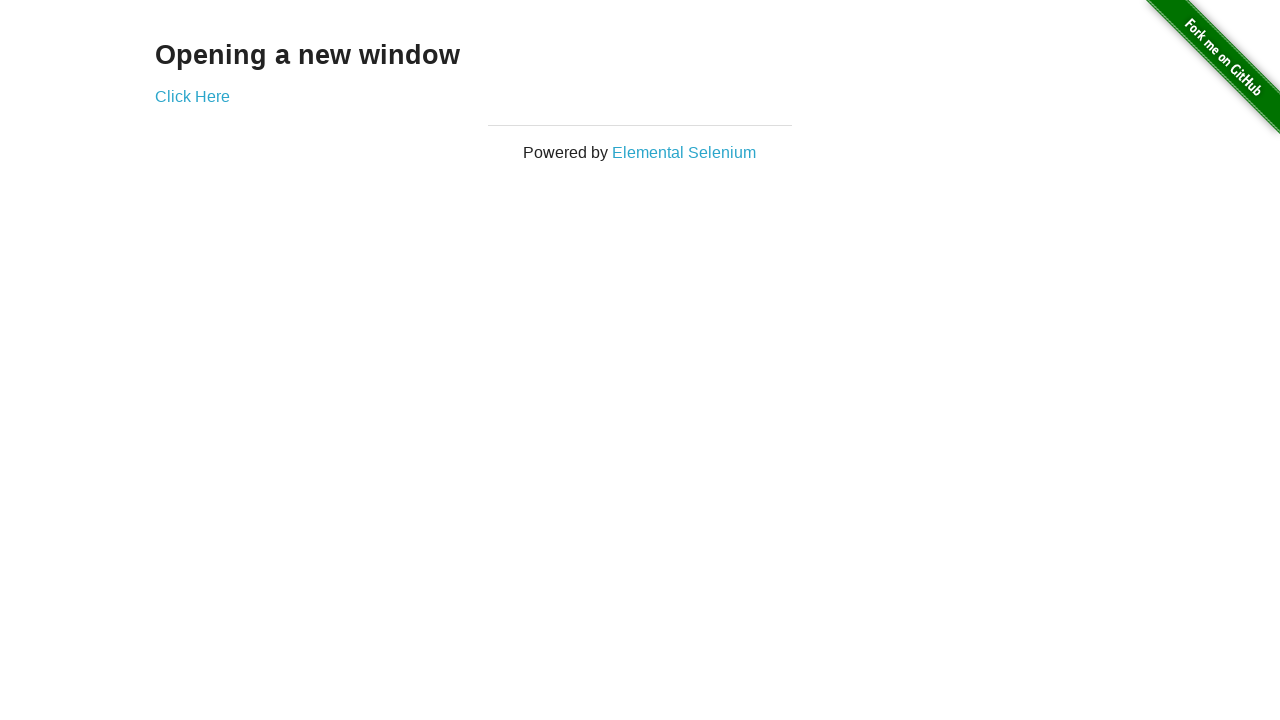

Clicked 'Click Here' link to open new window at (192, 96) on text='Click Here'
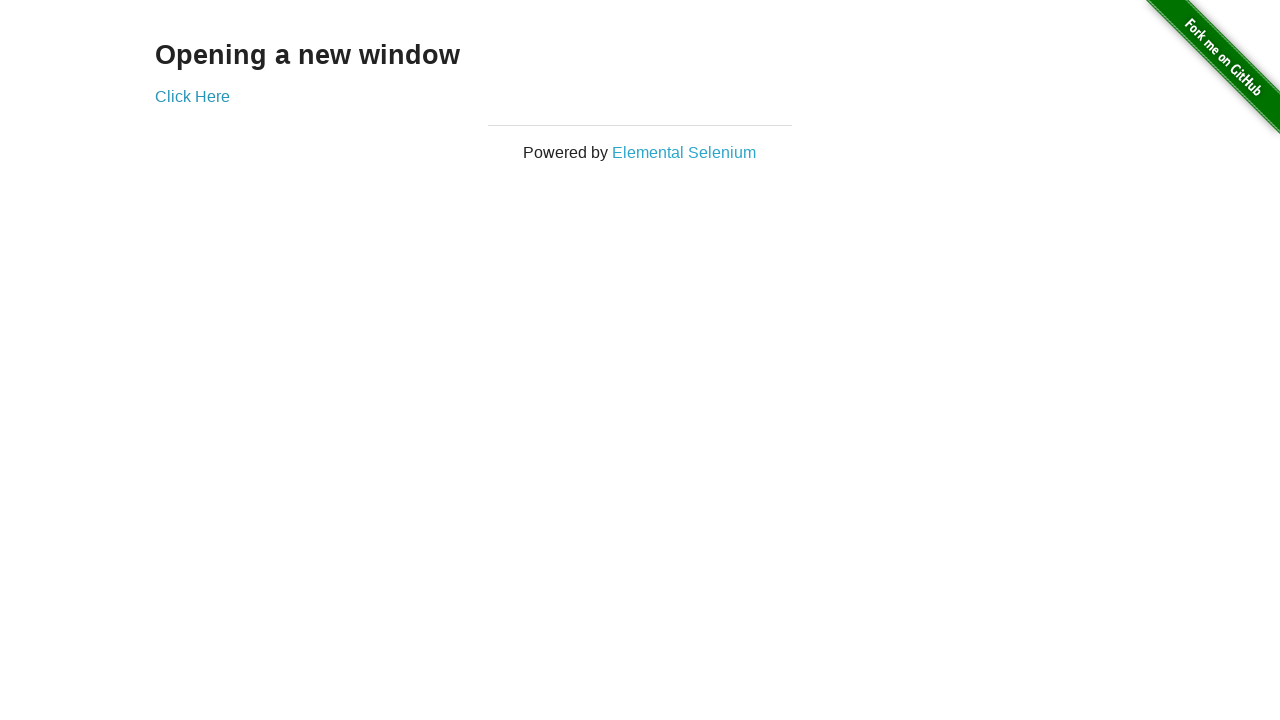

Retrieved heading text from new window: 'New Window'
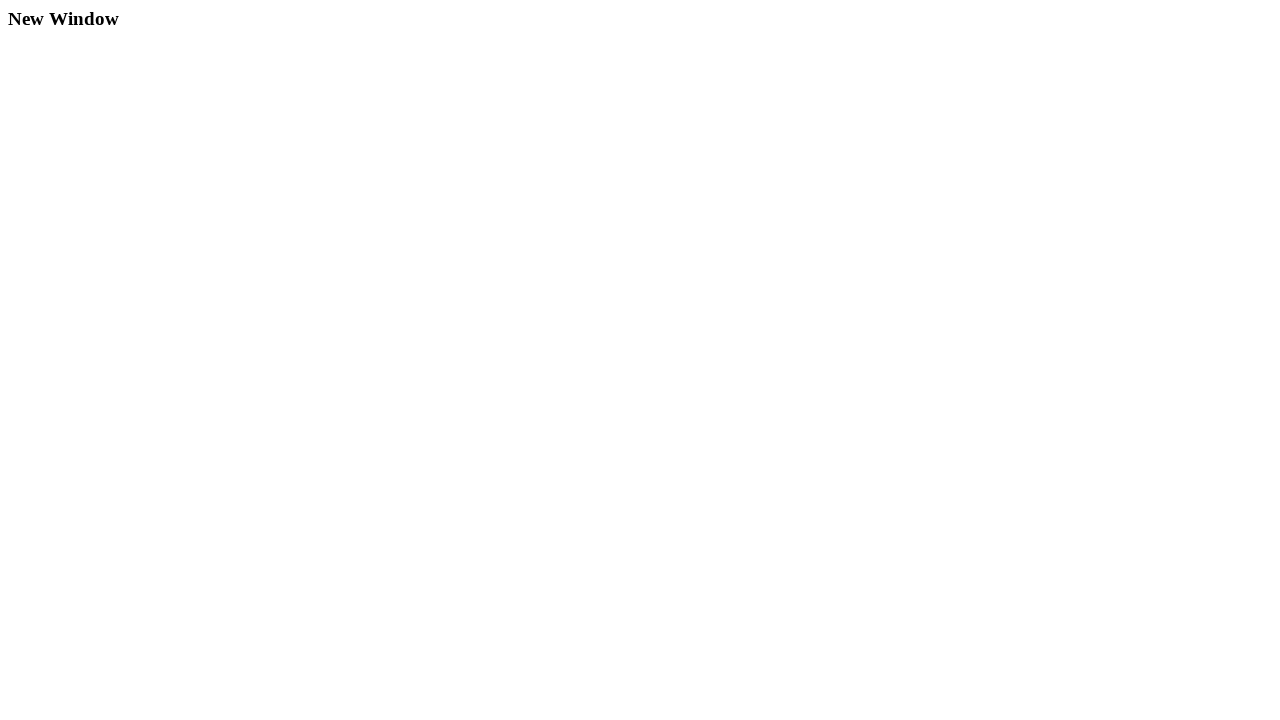

Closed the new window
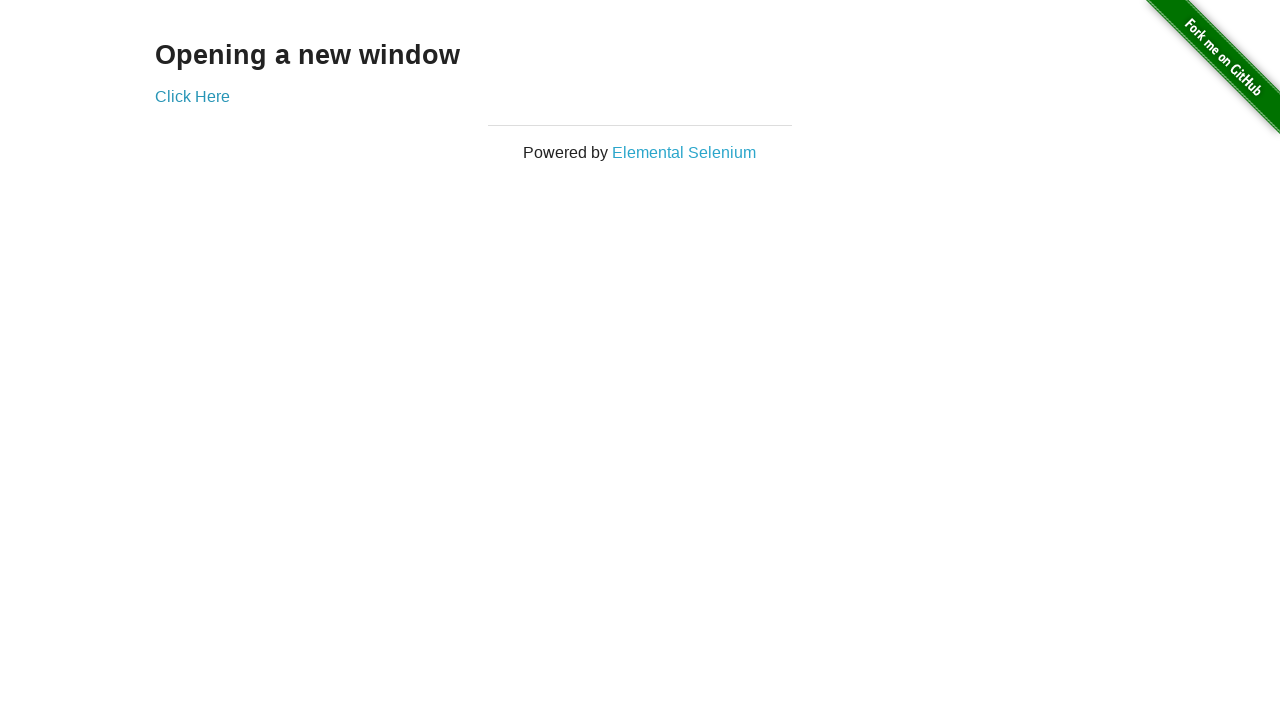

Verified original window heading is 'Opening a new window'
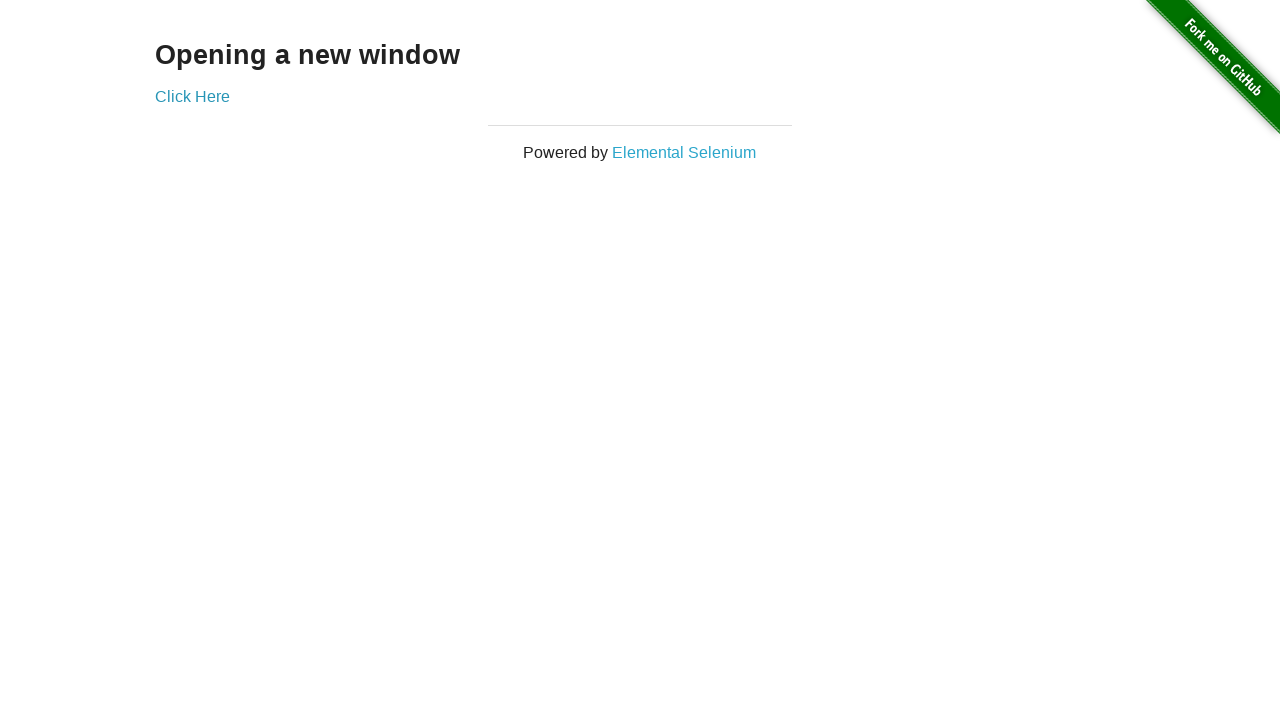

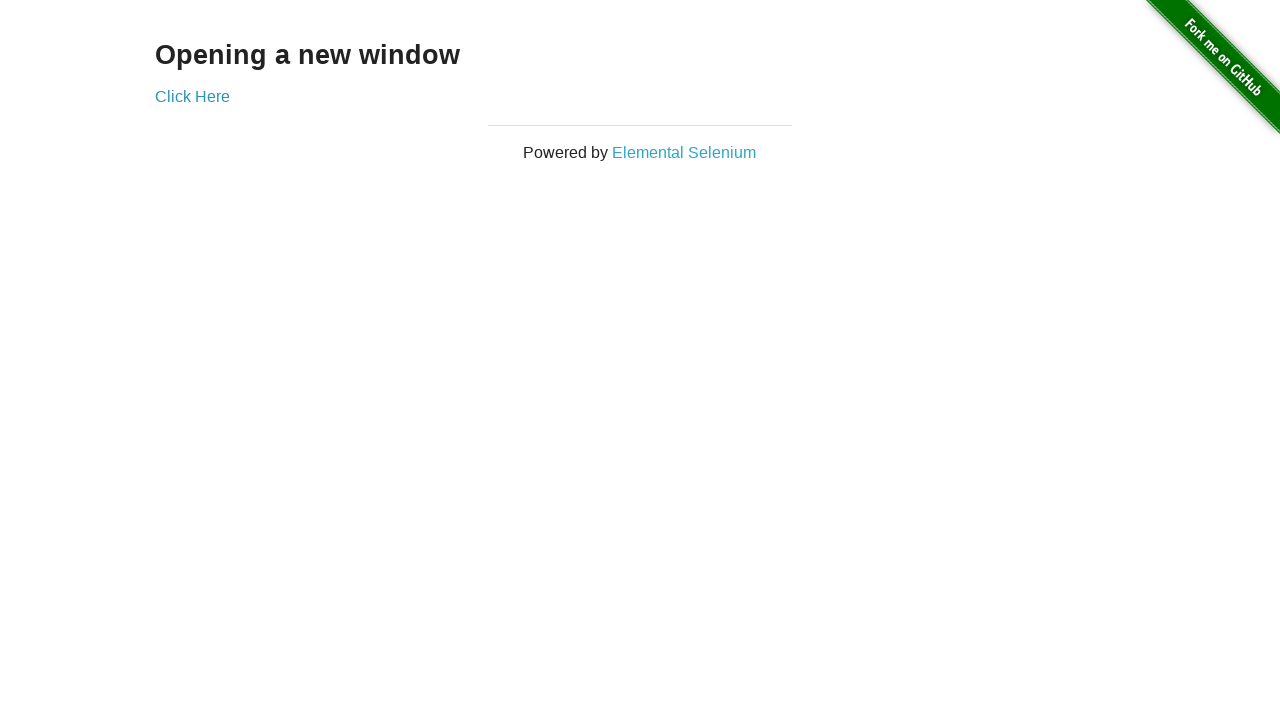